Tests a simple page interaction by clicking an element with ID 'clickety' and verifying that "Happy New Year :-)" appears on the page

Starting URL: https://yaningo.github.io/cci/index.html

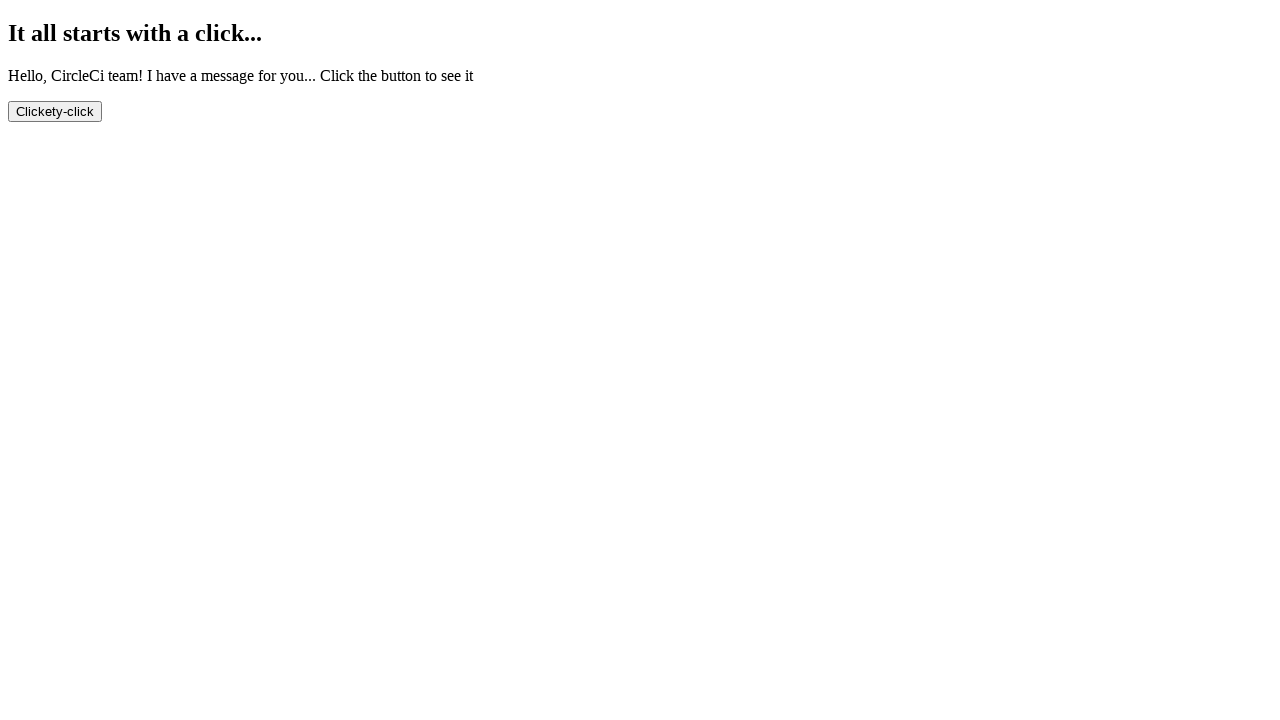

Clicked element with ID 'clickety' at (55, 111) on #clickety
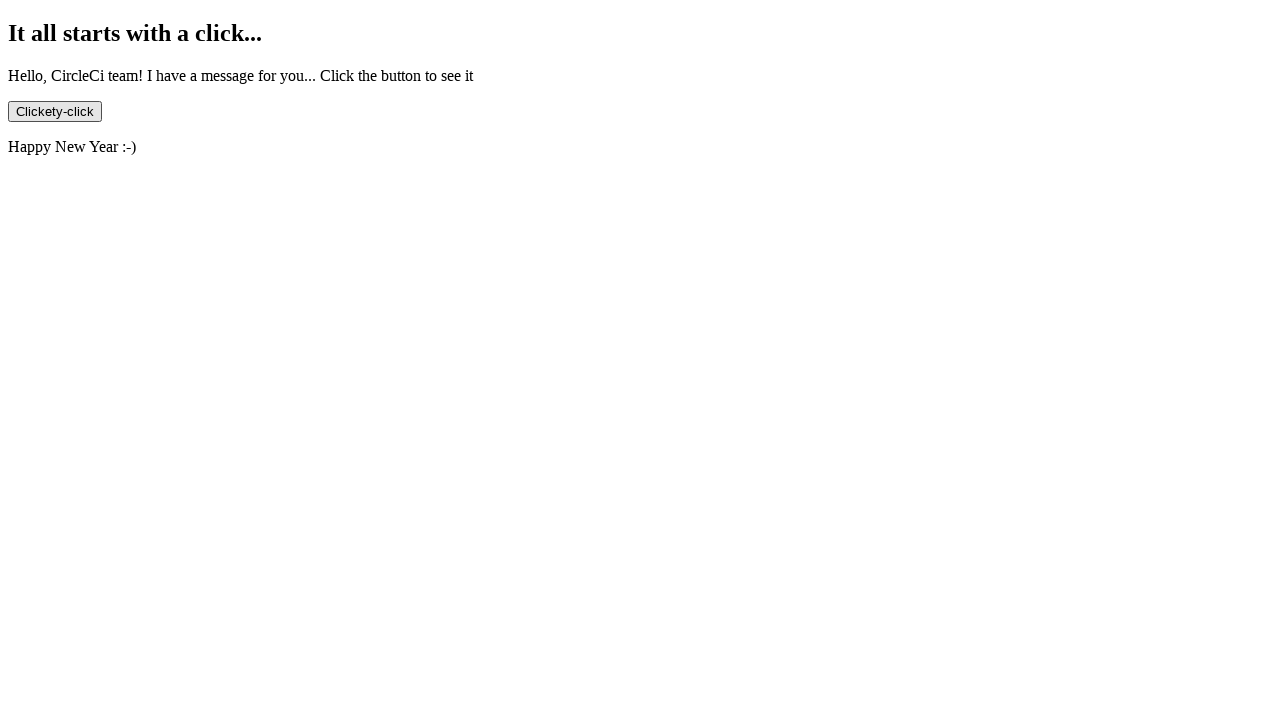

Verified 'Happy New Year :-)' text appeared on the page
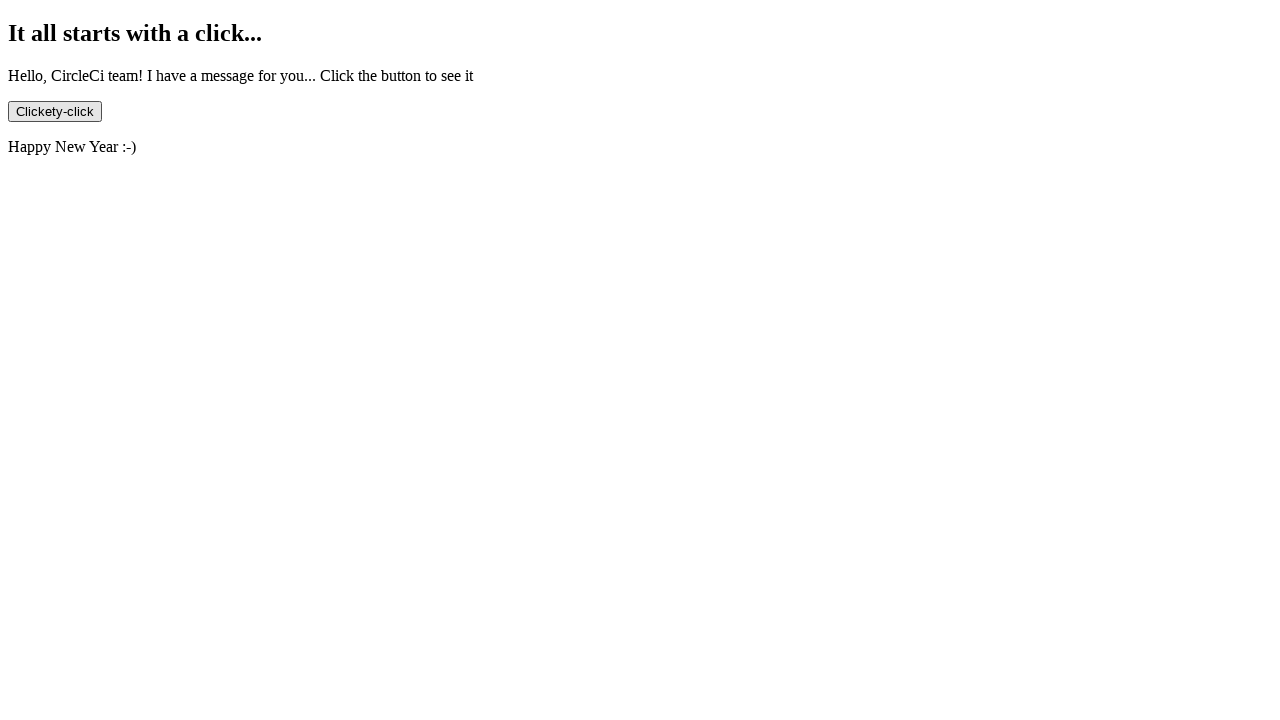

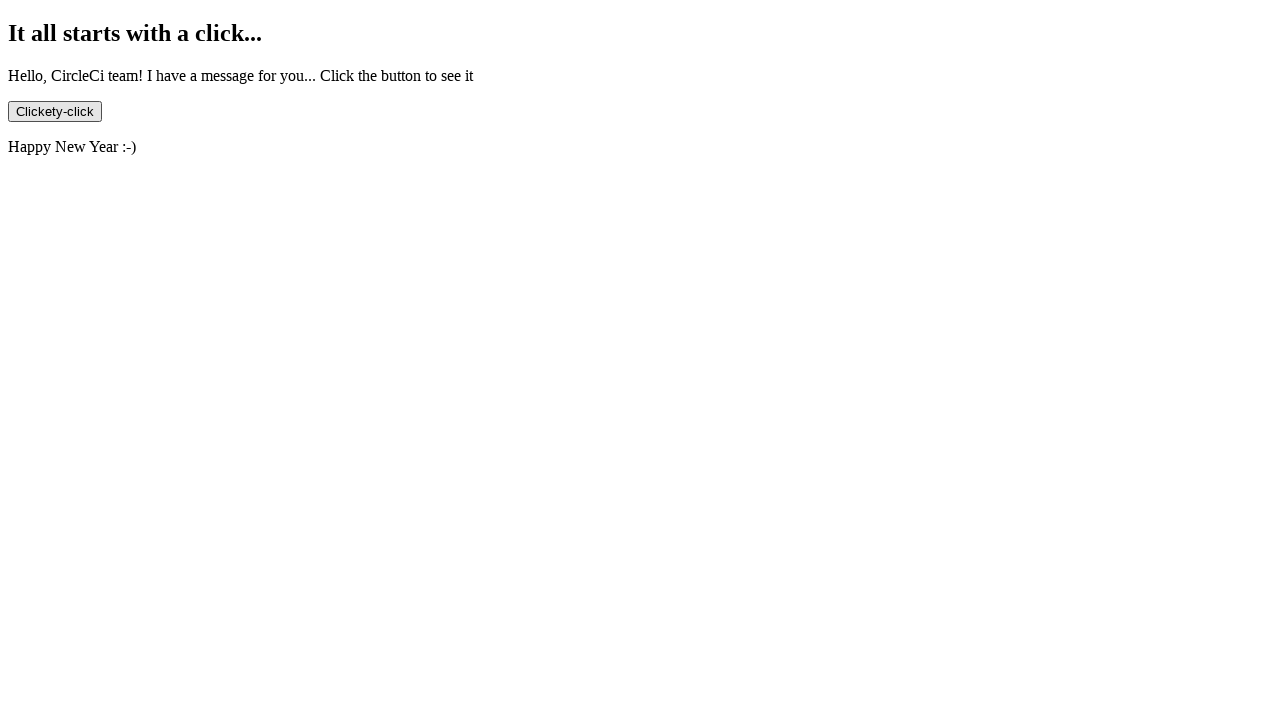